Tests mouse hover interaction by hovering over a menu item and clicking on a submenu option

Starting URL: http://omayo.blogspot.com/p/lightbox.html

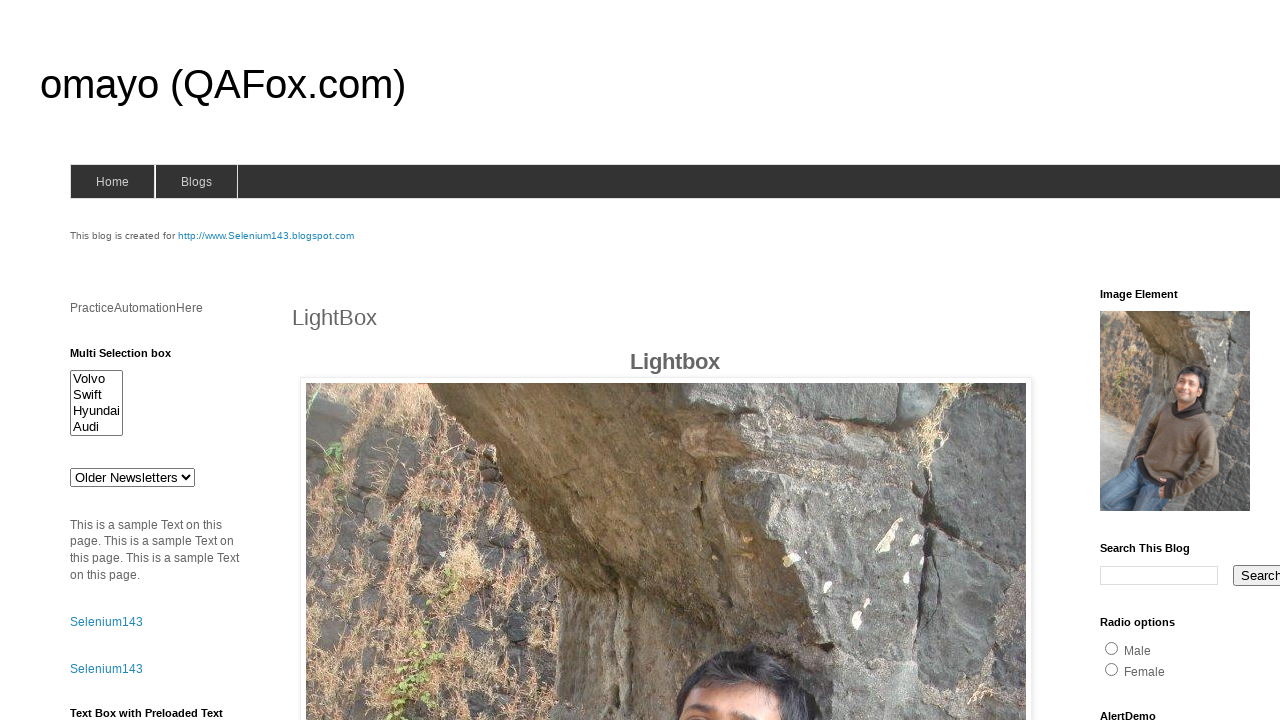

Hovered over blogs menu to reveal dropdown at (196, 182) on #blogsmenu
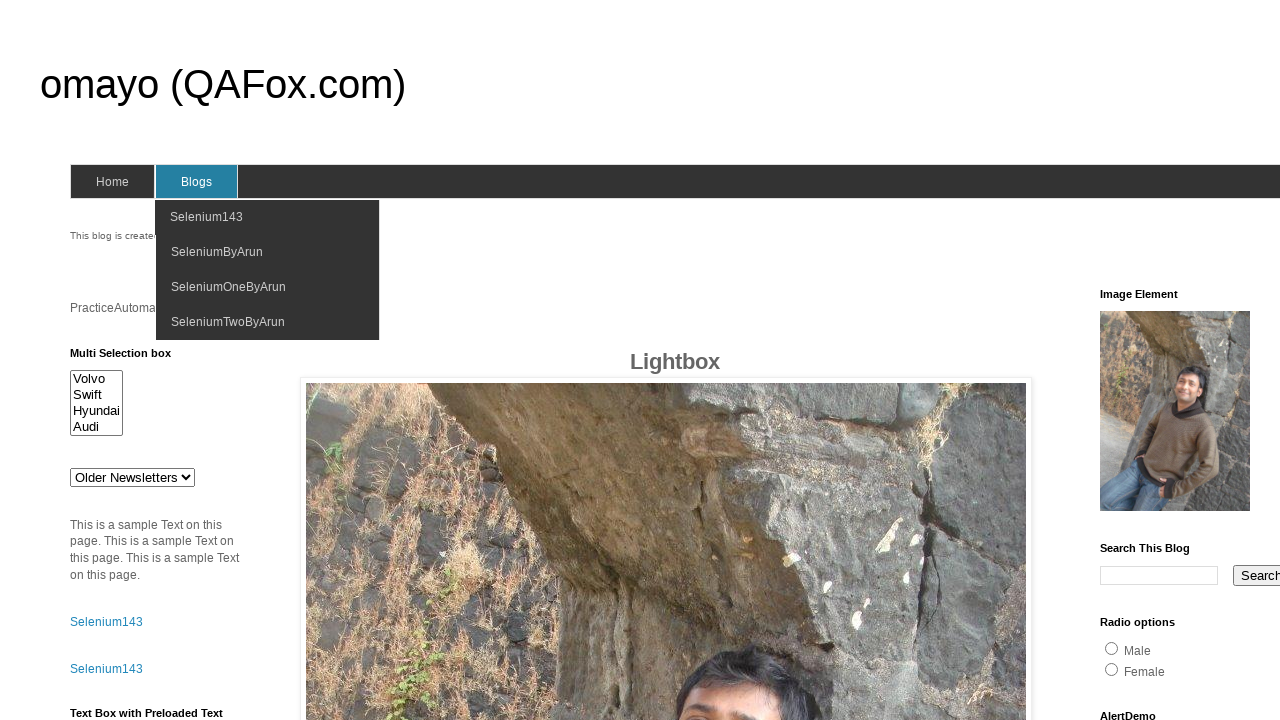

Clicked on Selenium143 option in the dropdown menu at (206, 217) on xpath=//span[contains(text(),'Selenium143')]
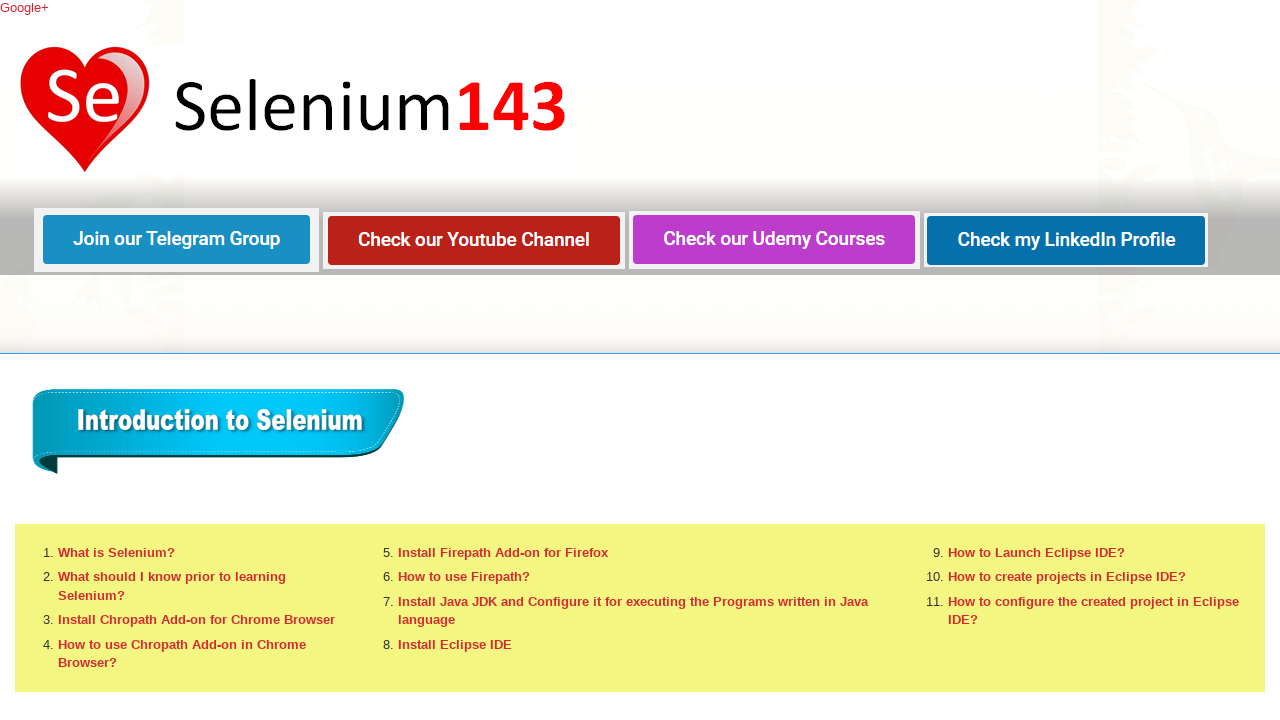

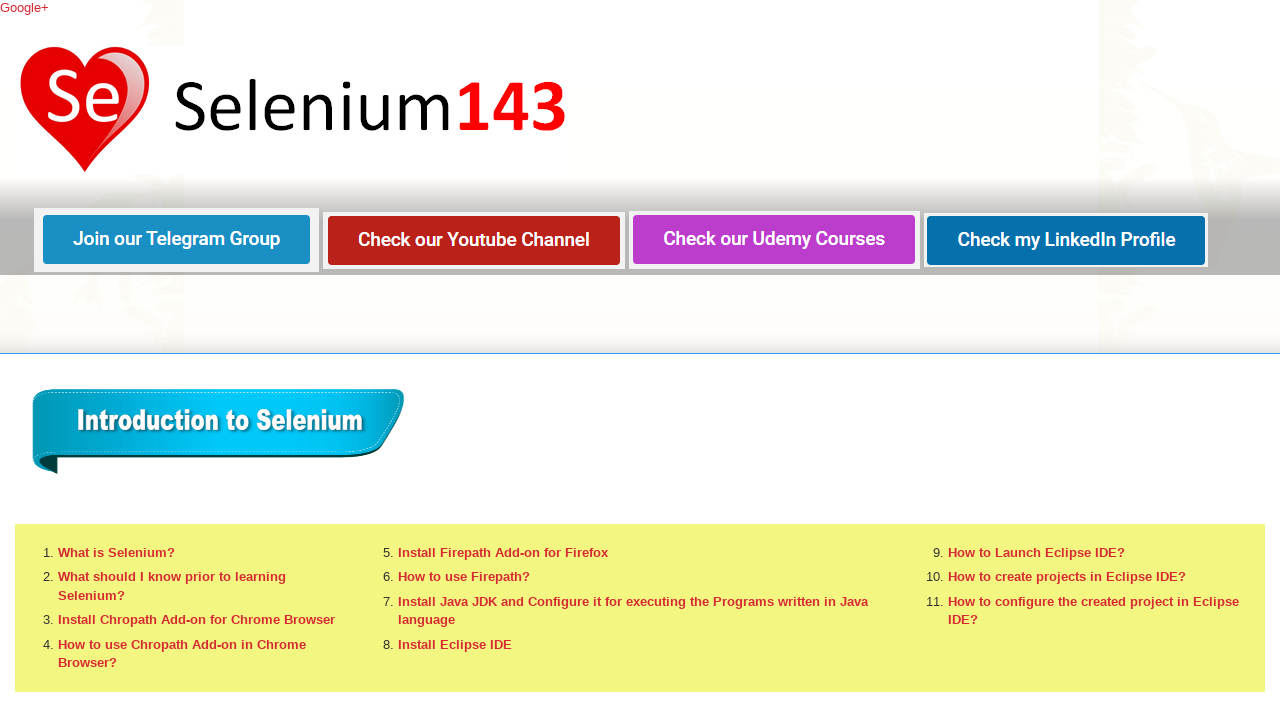